Tests the FAQ dropdown/accordion list on a scooter rental website by scrolling to the FAQ section, clicking on accordion items, and verifying the displayed text matches expected content.

Starting URL: https://qa-scooter.praktikum-services.ru/

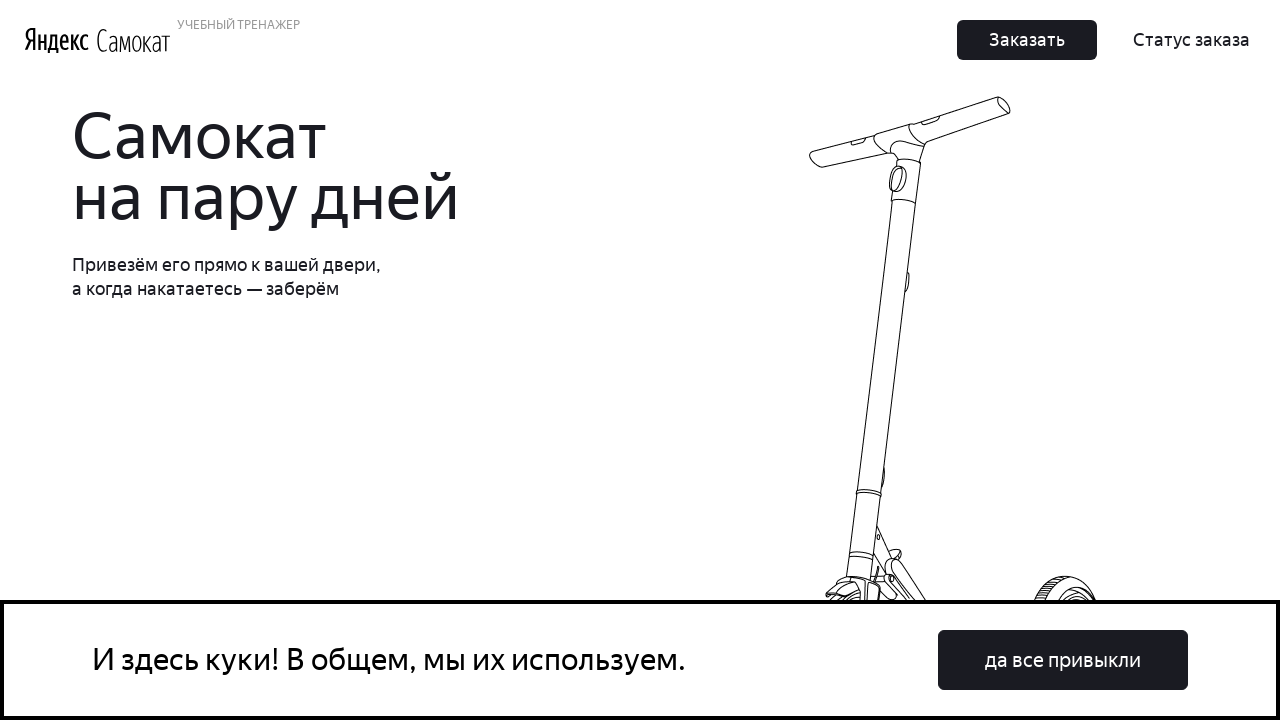

Scrolled to FAQ accordion section
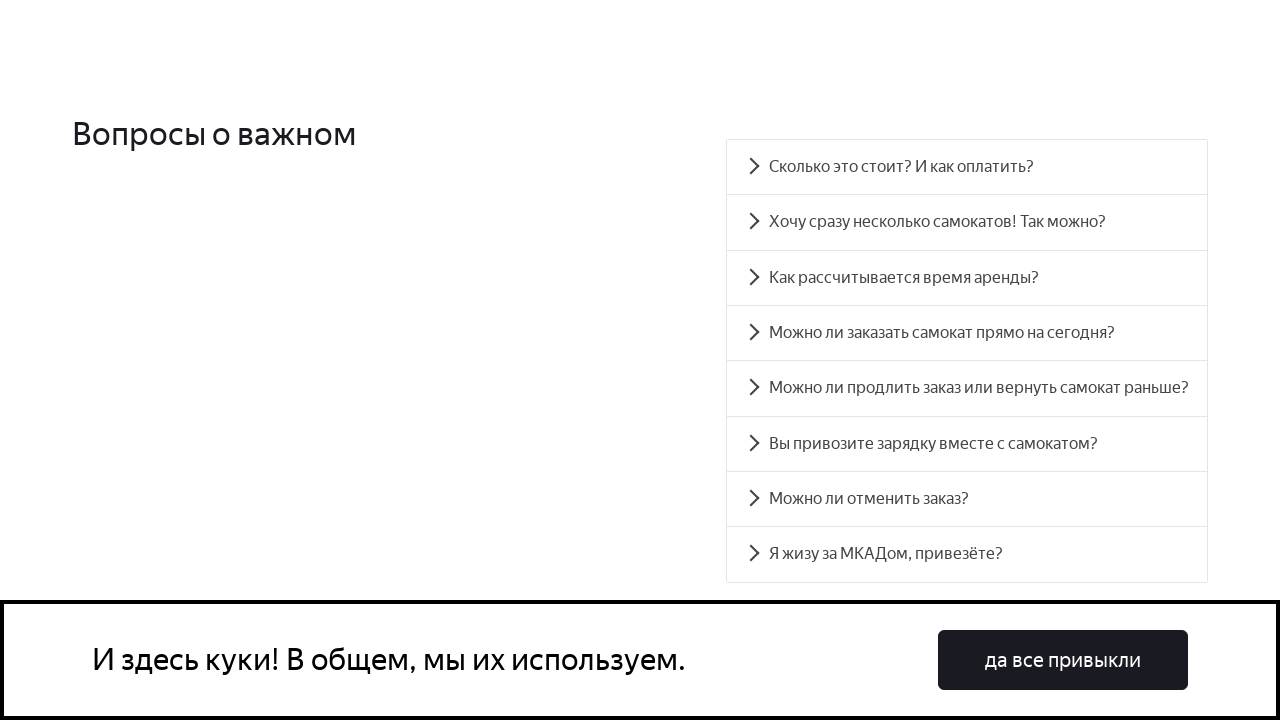

Clicked FAQ accordion item #1 heading at (967, 167) on #accordion__heading-0
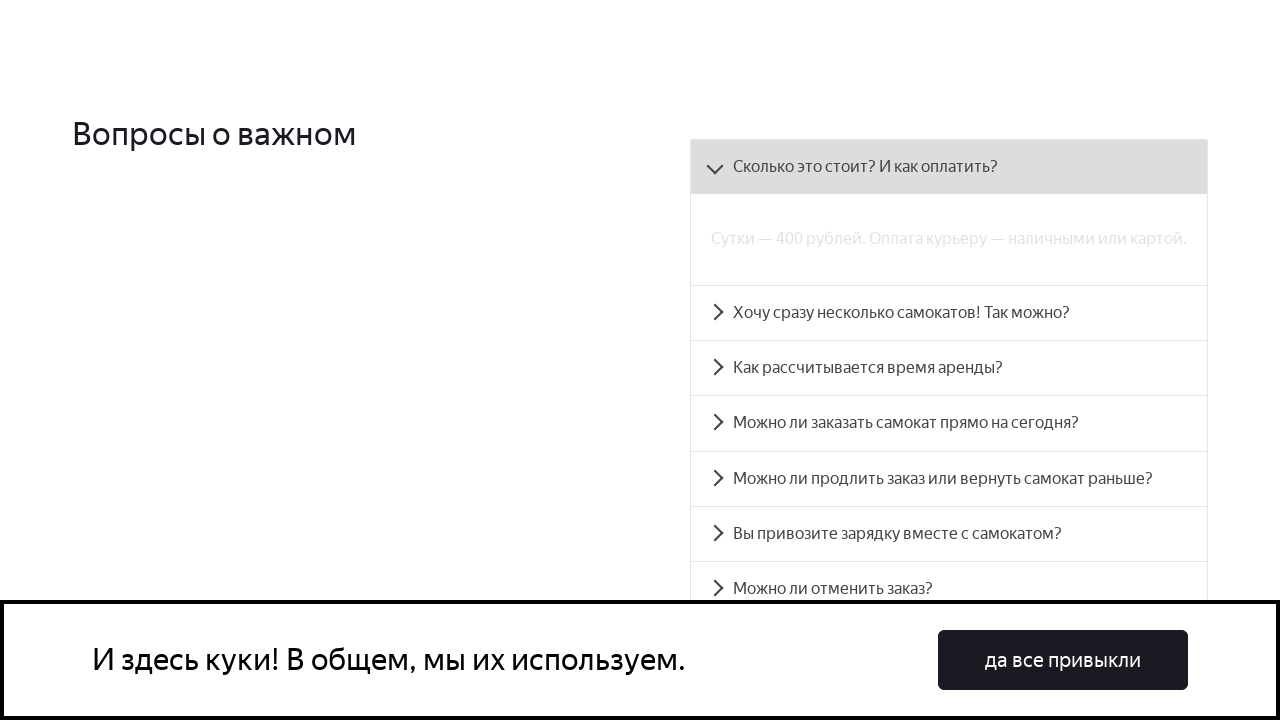

FAQ item #1 panel text became visible
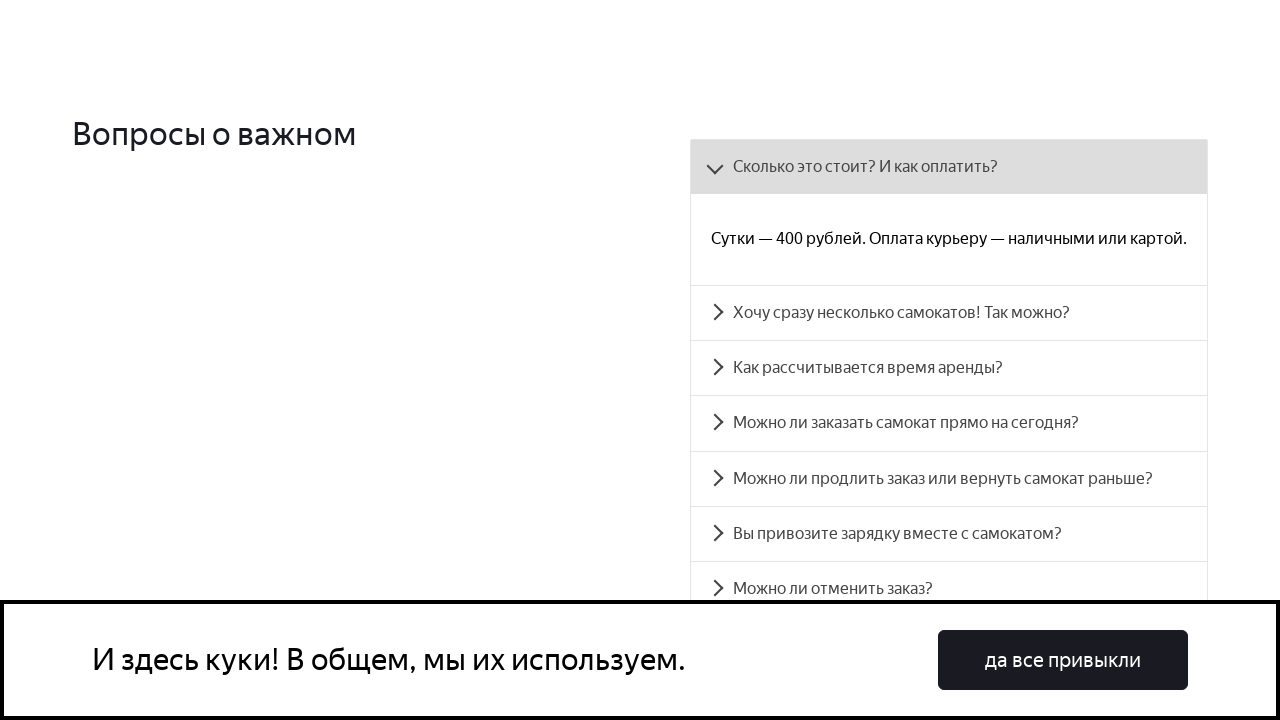

Retrieved text content from FAQ item #1
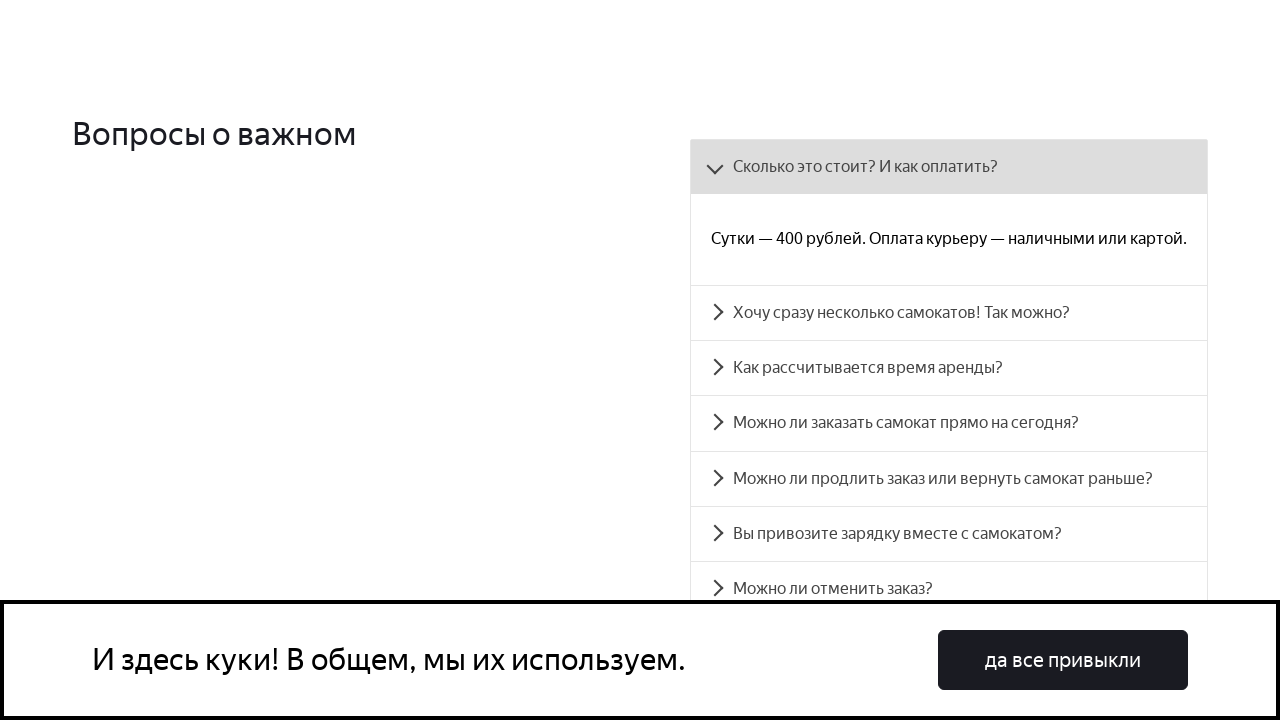

Verified FAQ item #1 text matches expected content
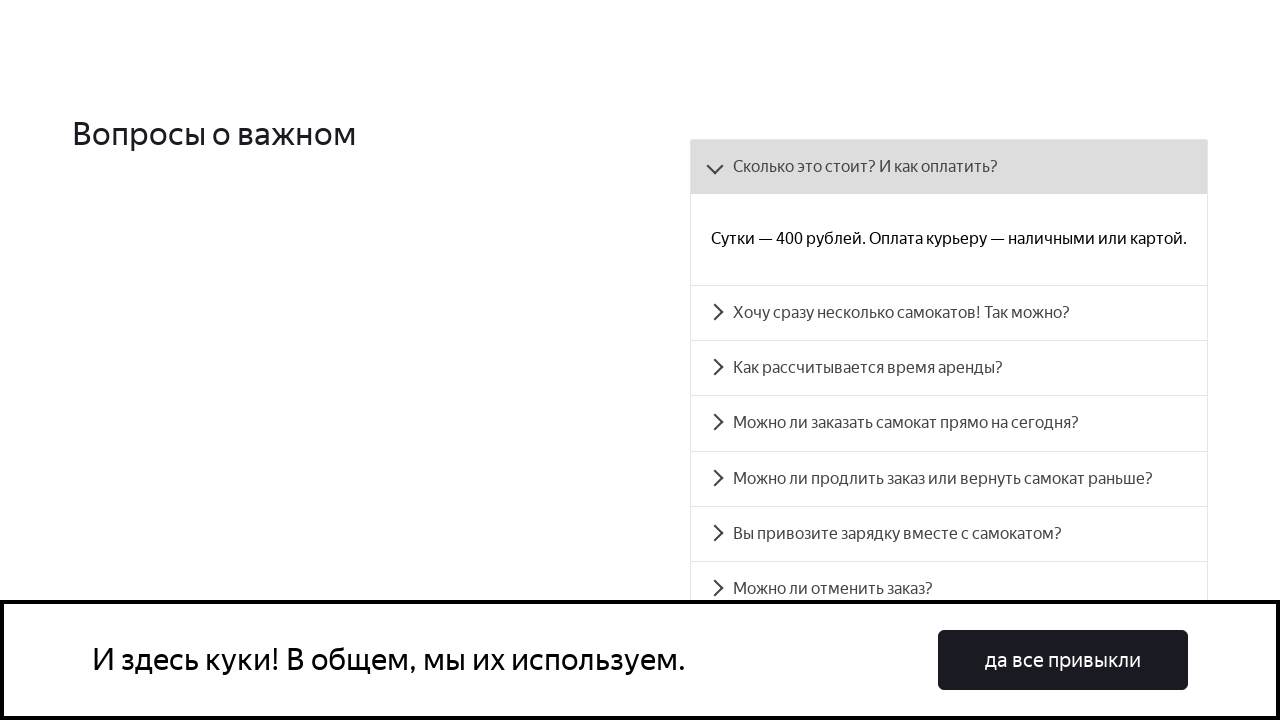

Clicked FAQ accordion item #2 heading at (949, 313) on #accordion__heading-1
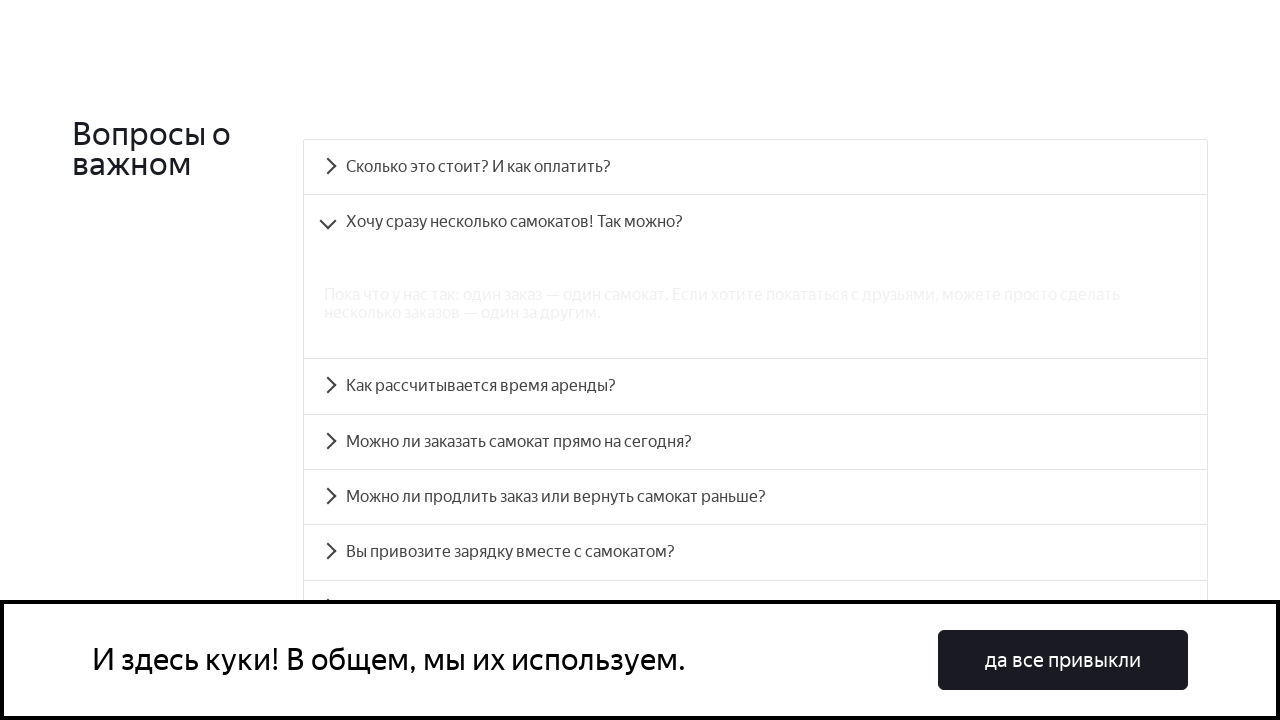

FAQ item #2 panel text became visible
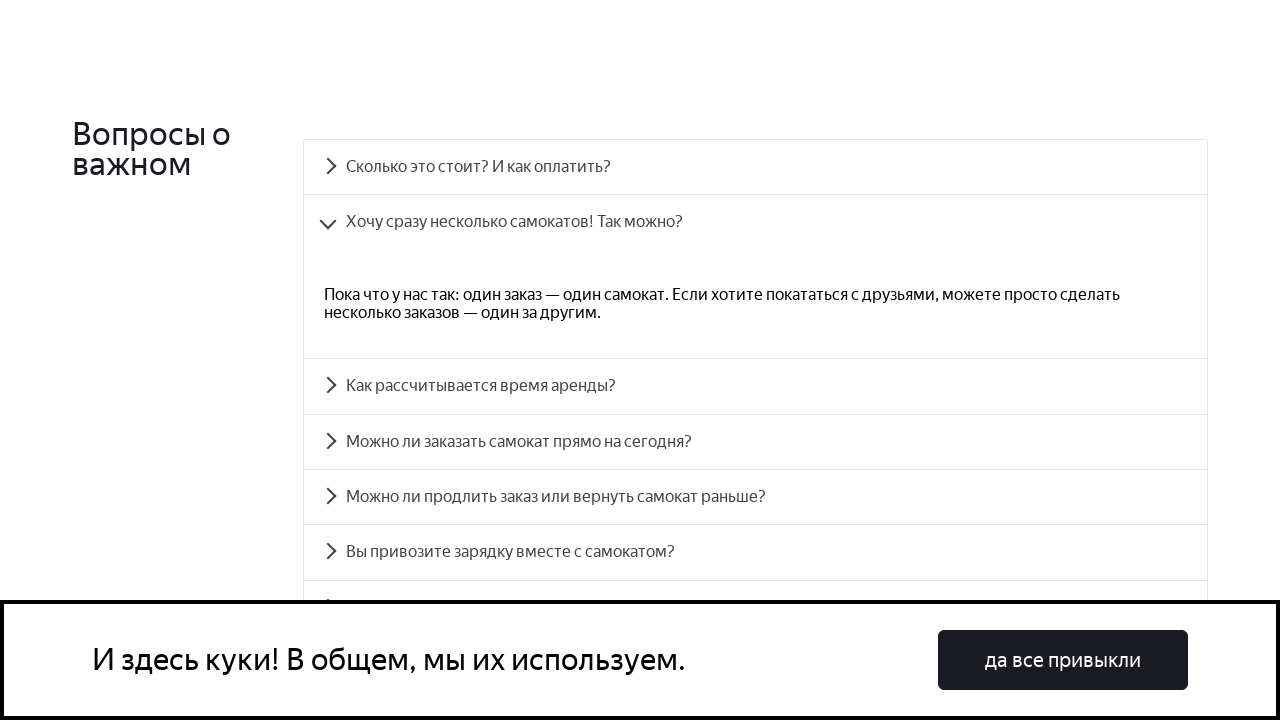

Retrieved text content from FAQ item #2
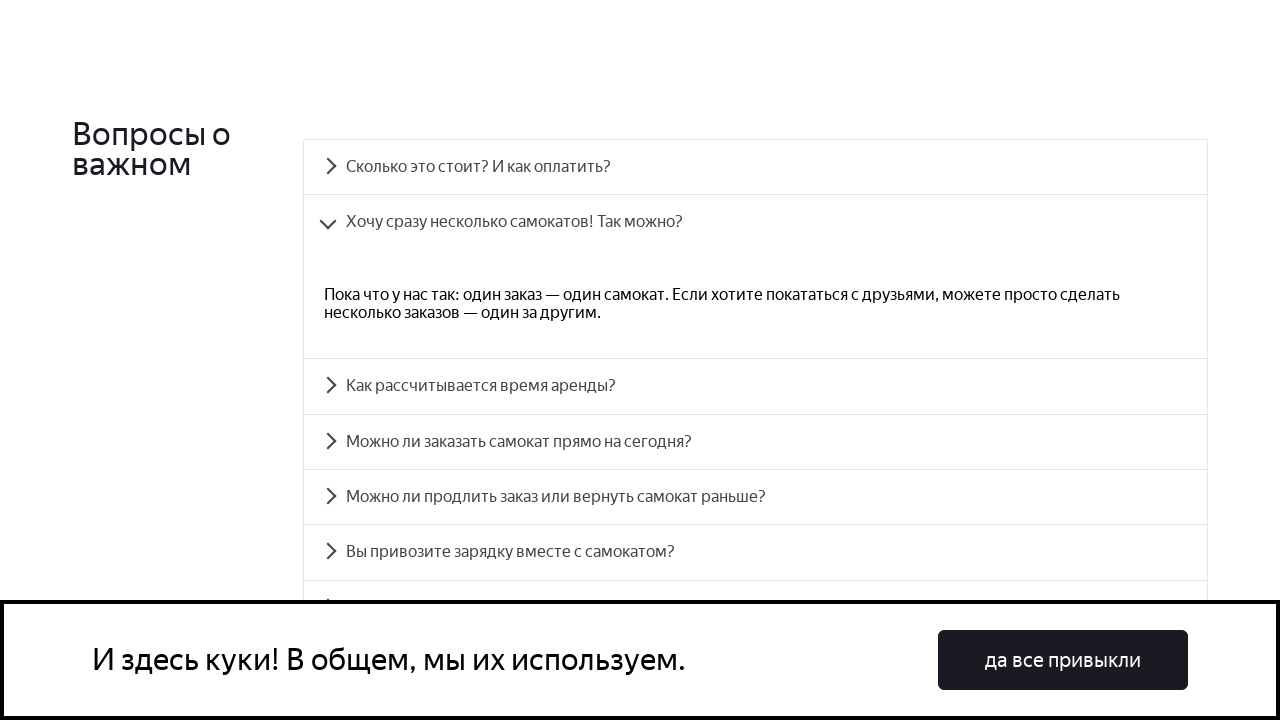

Verified FAQ item #2 text matches expected content
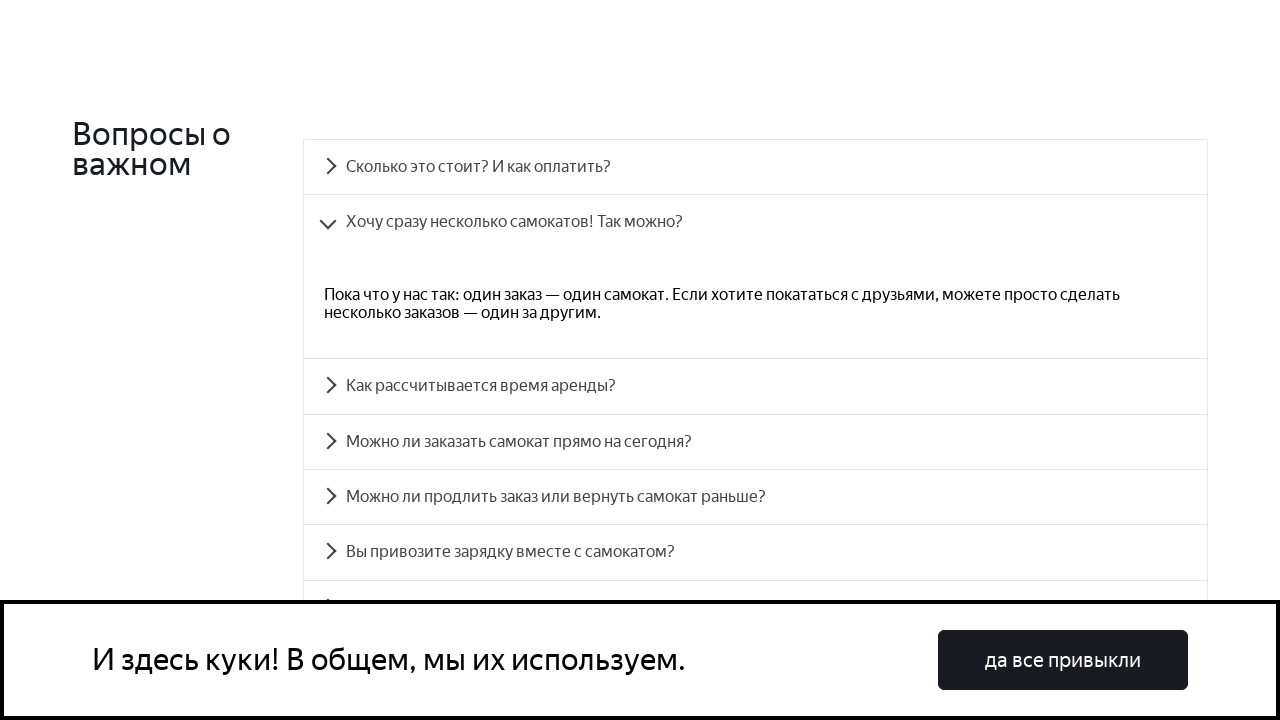

Clicked FAQ accordion item #3 heading at (755, 386) on #accordion__heading-2
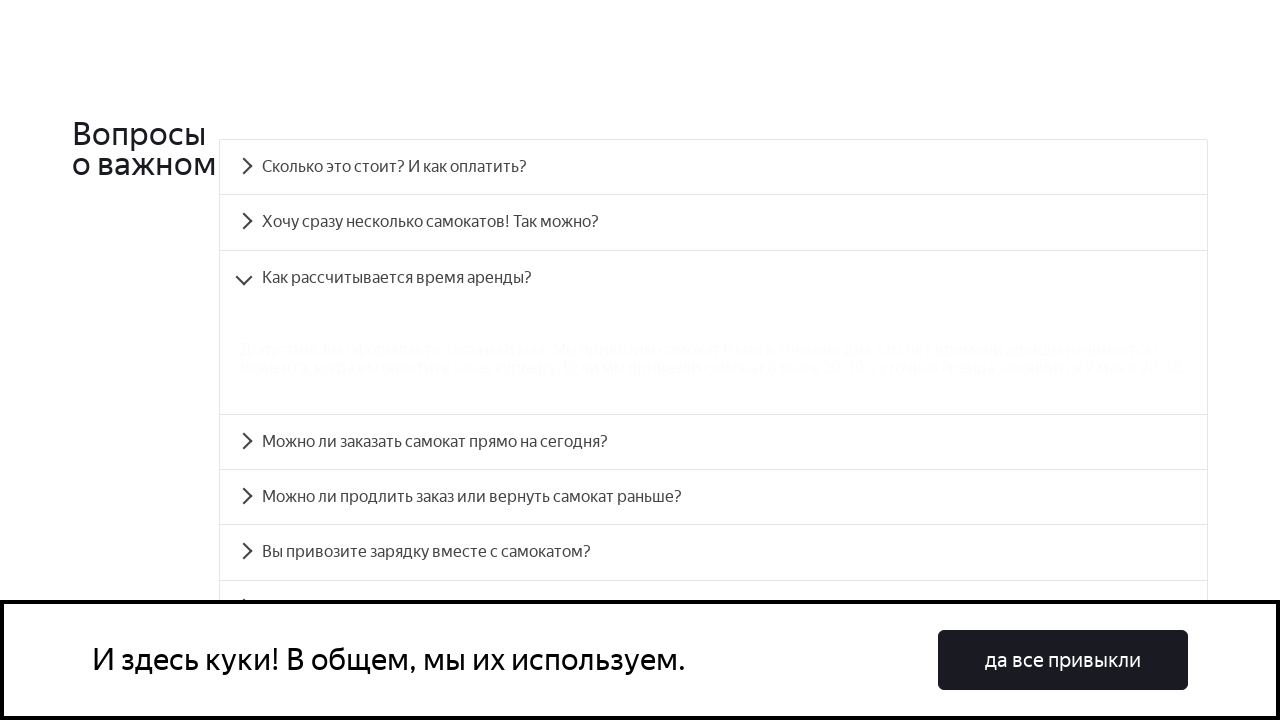

FAQ item #3 panel text became visible
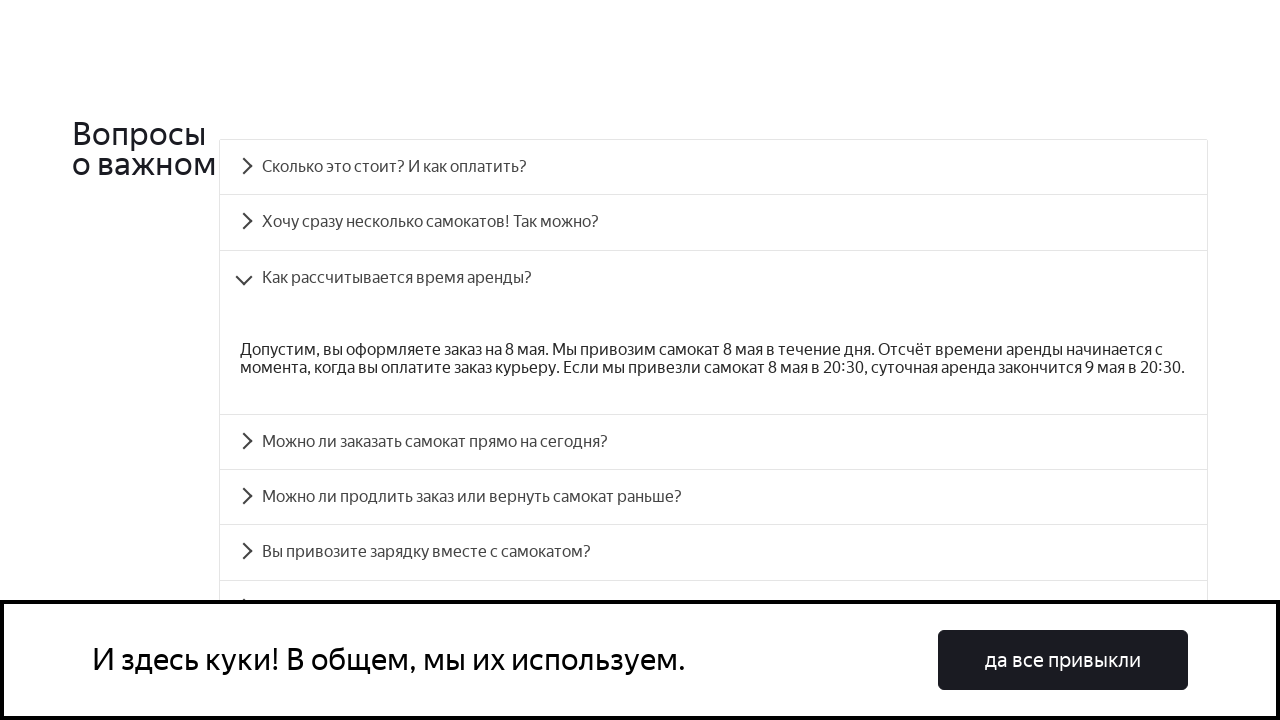

Retrieved text content from FAQ item #3
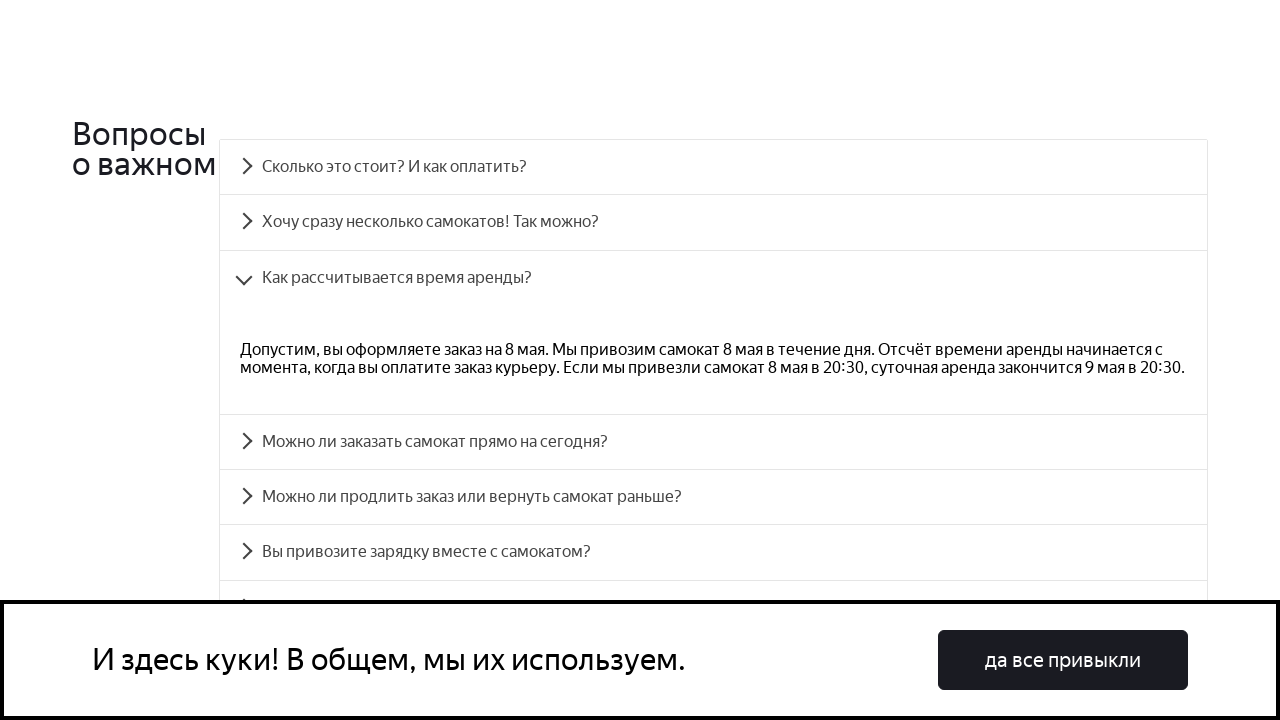

Verified FAQ item #3 text matches expected content
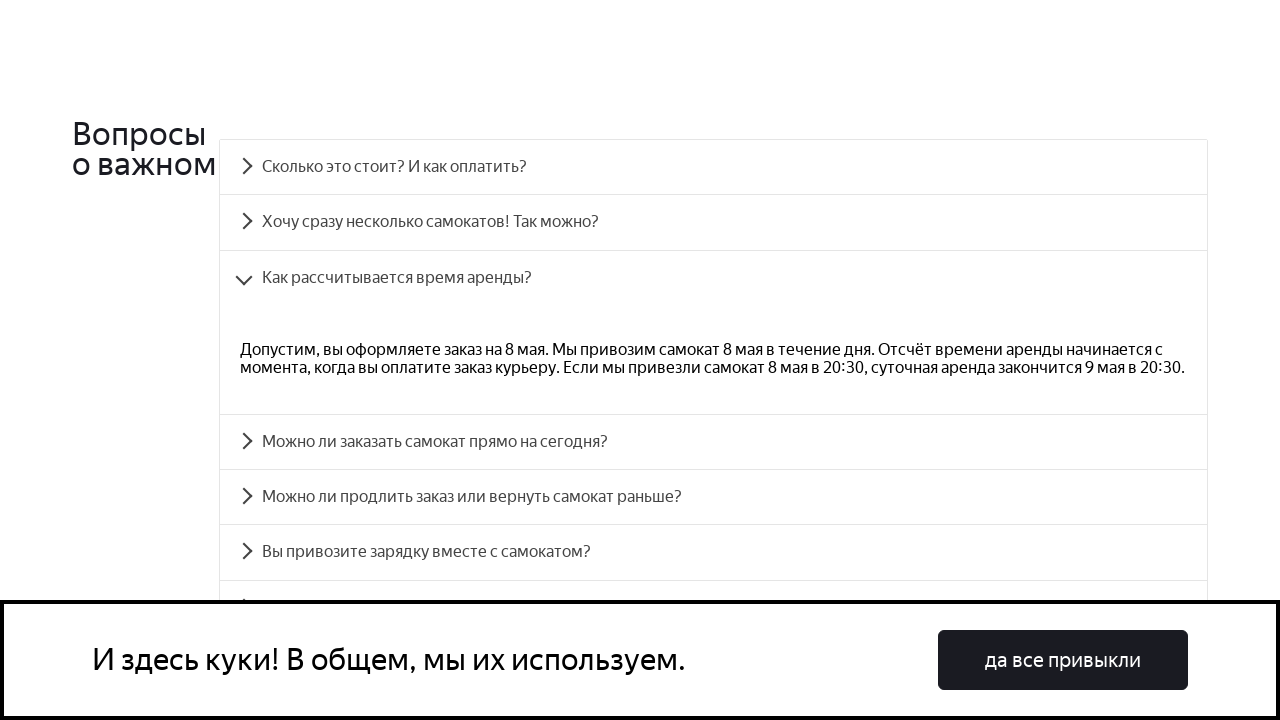

Clicked FAQ accordion item #4 heading at (714, 442) on #accordion__heading-3
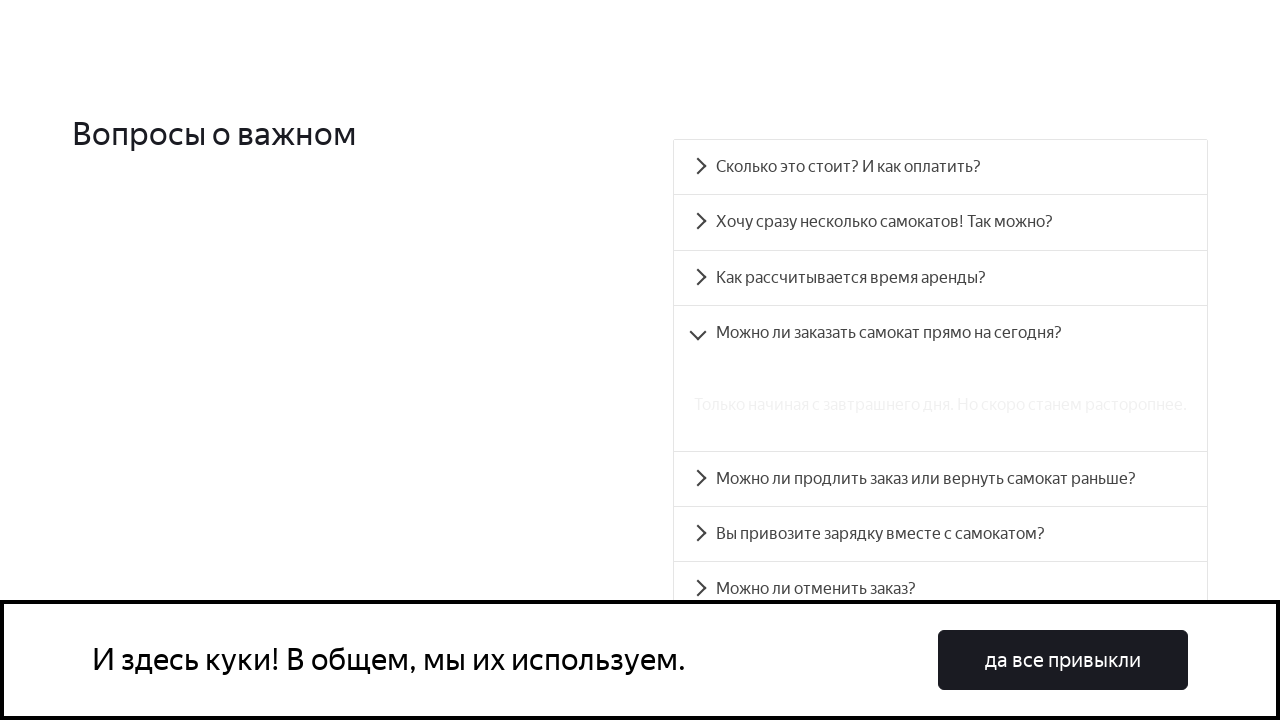

FAQ item #4 panel text became visible
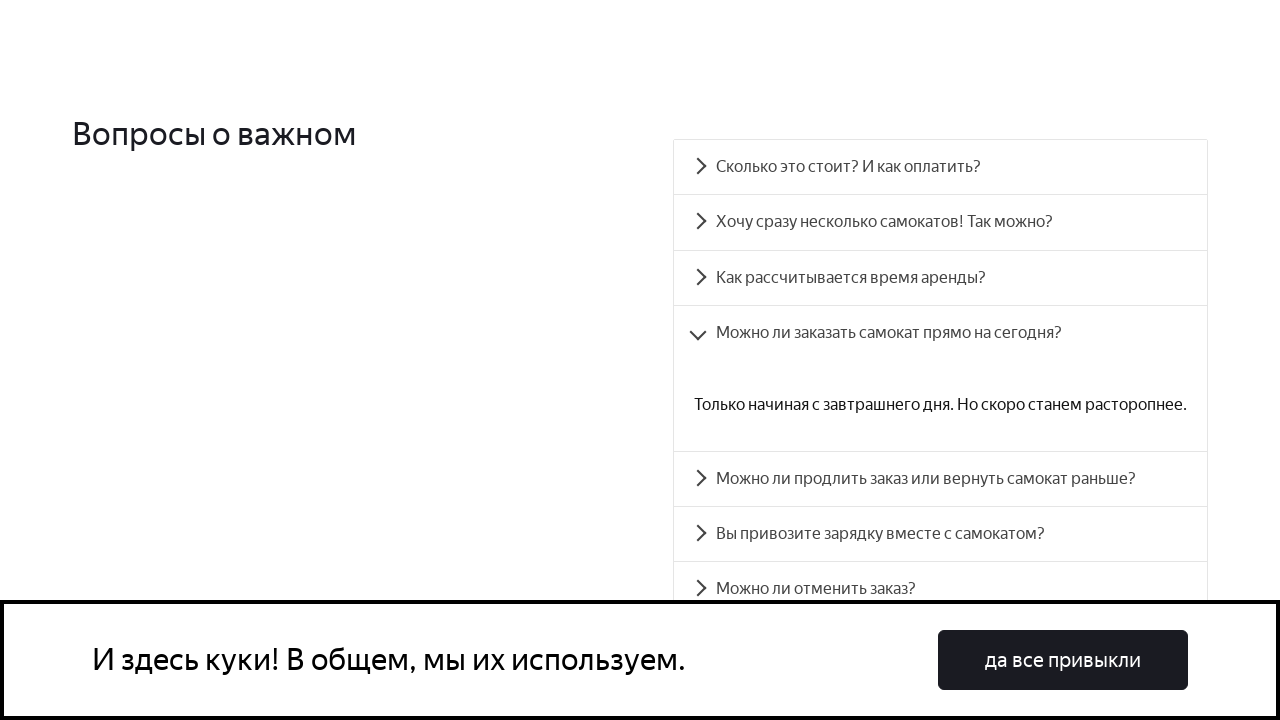

Retrieved text content from FAQ item #4
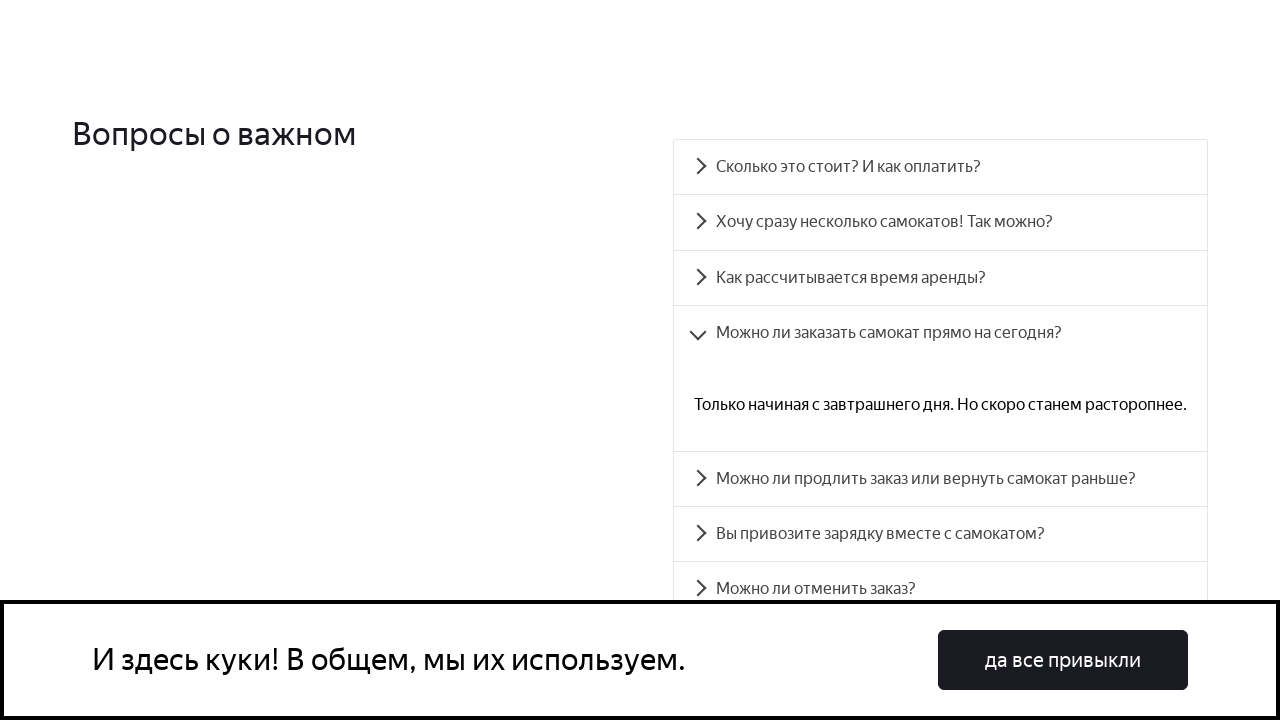

Verified FAQ item #4 text matches expected content
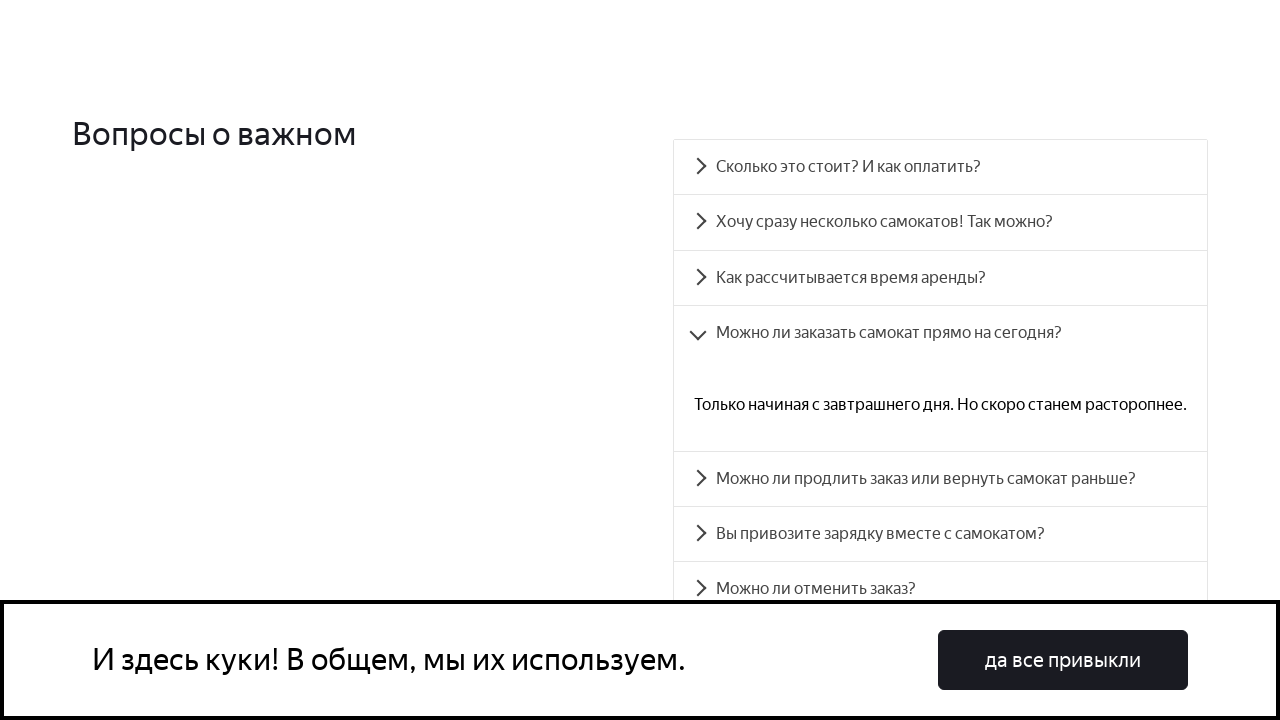

Clicked FAQ accordion item #5 heading at (940, 479) on #accordion__heading-4
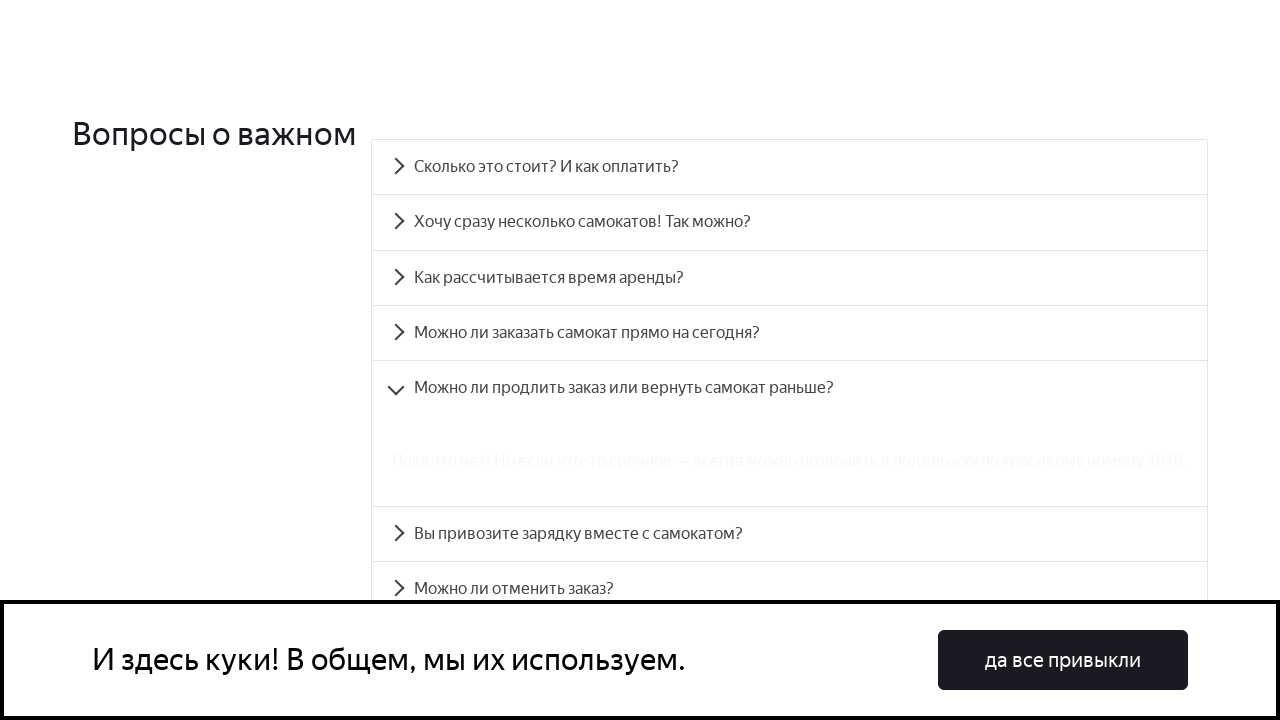

FAQ item #5 panel text became visible
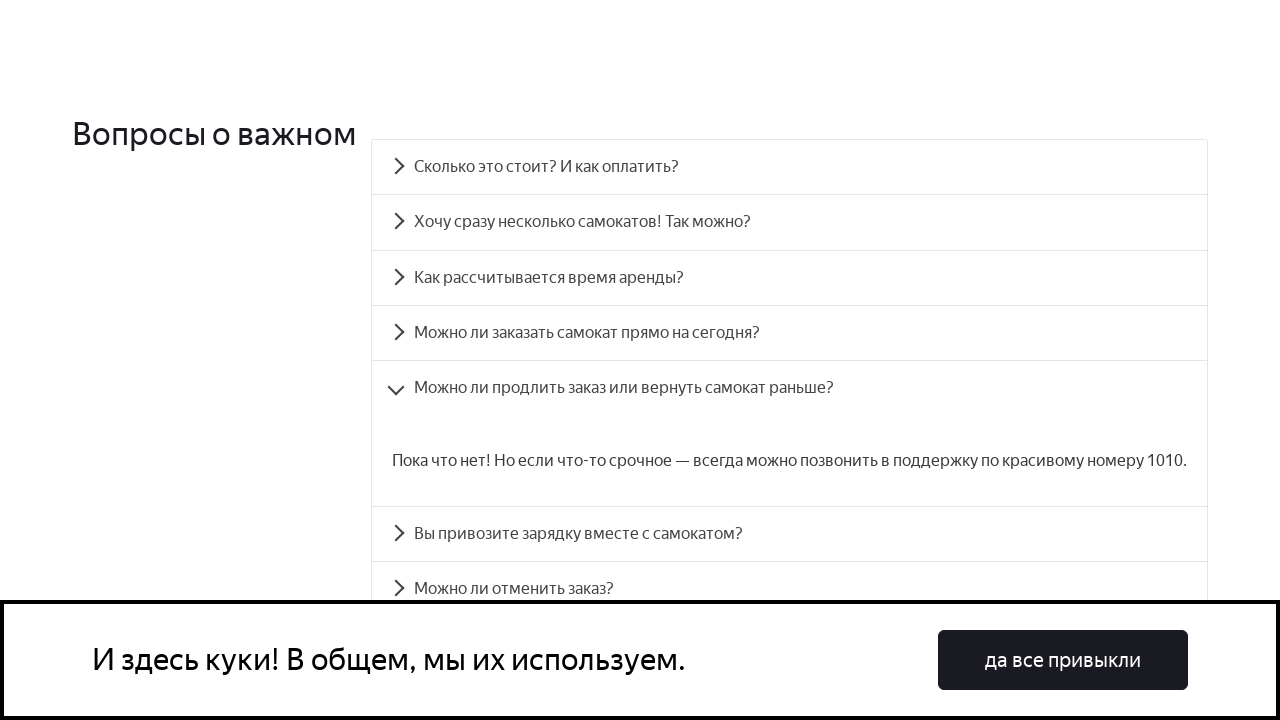

Retrieved text content from FAQ item #5
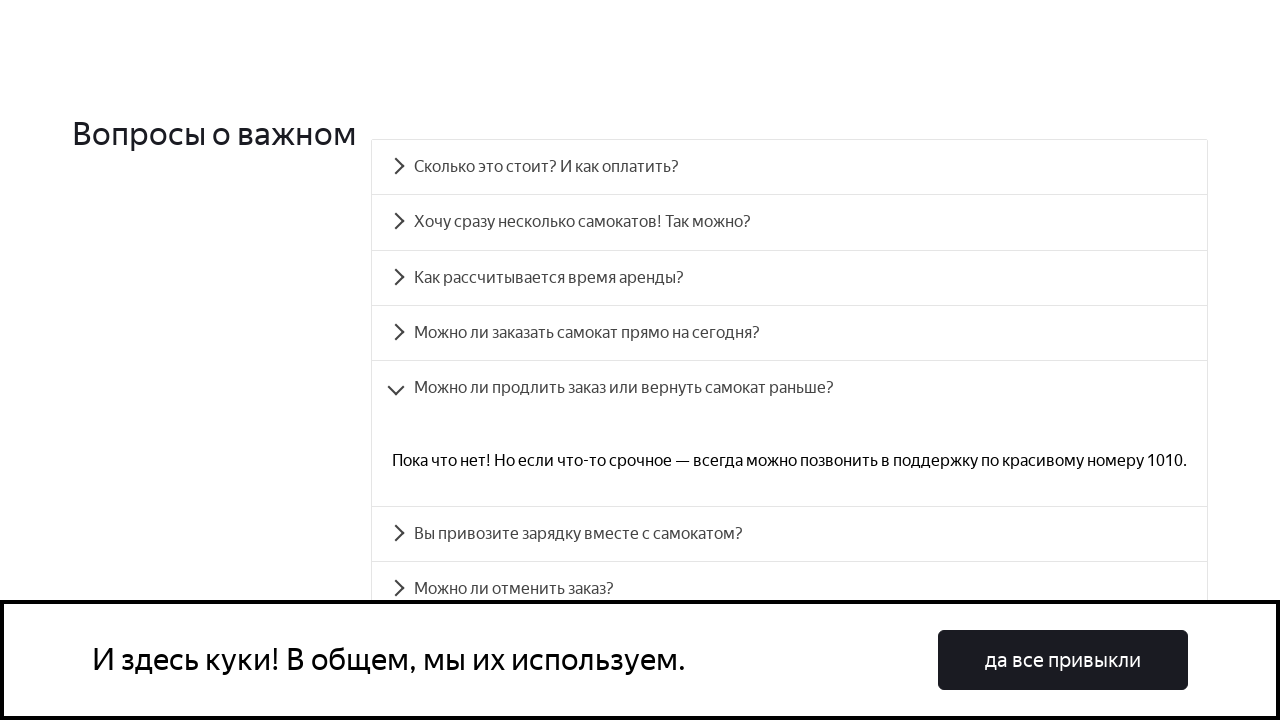

Verified FAQ item #5 text matches expected content
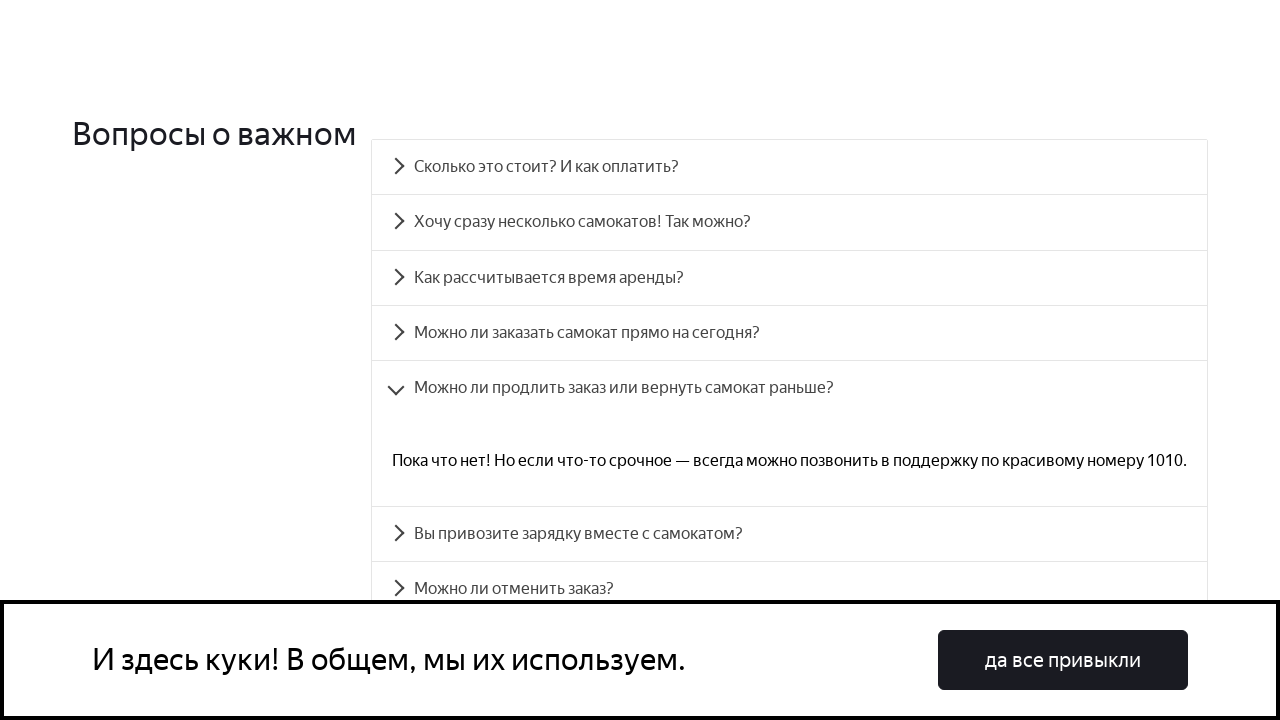

Clicked FAQ accordion item #6 heading at (790, 534) on #accordion__heading-5
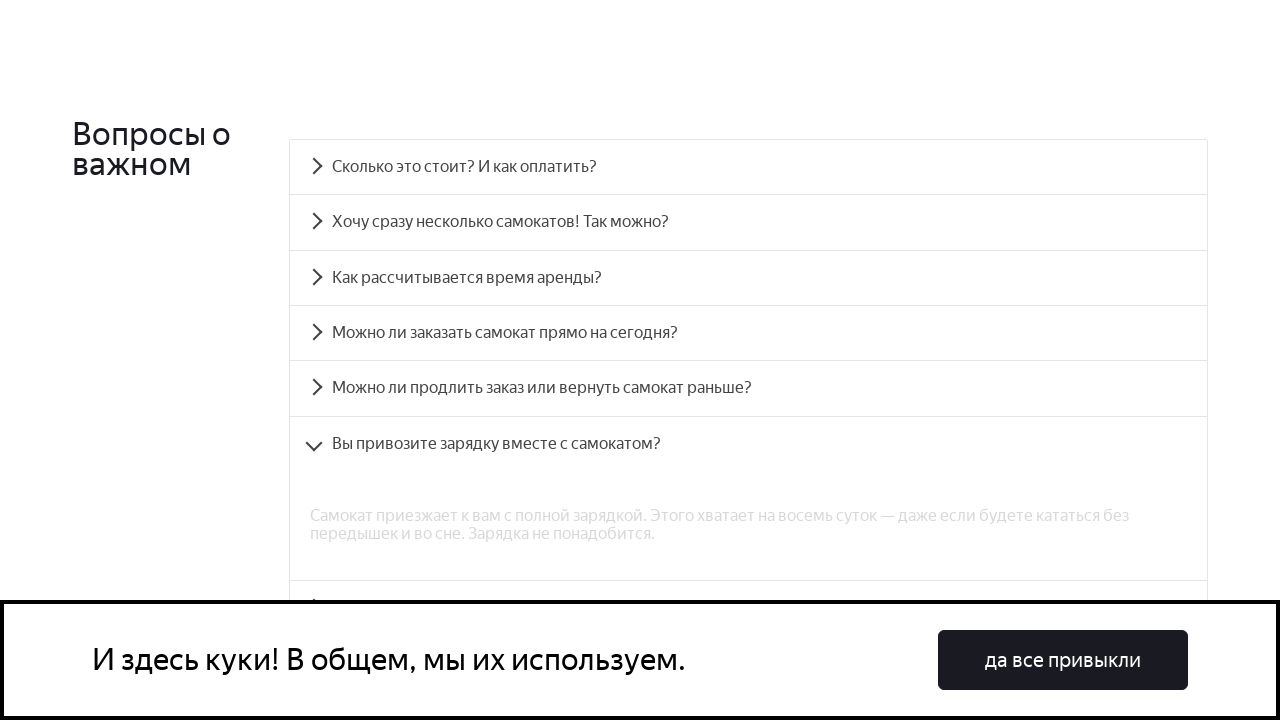

FAQ item #6 panel text became visible
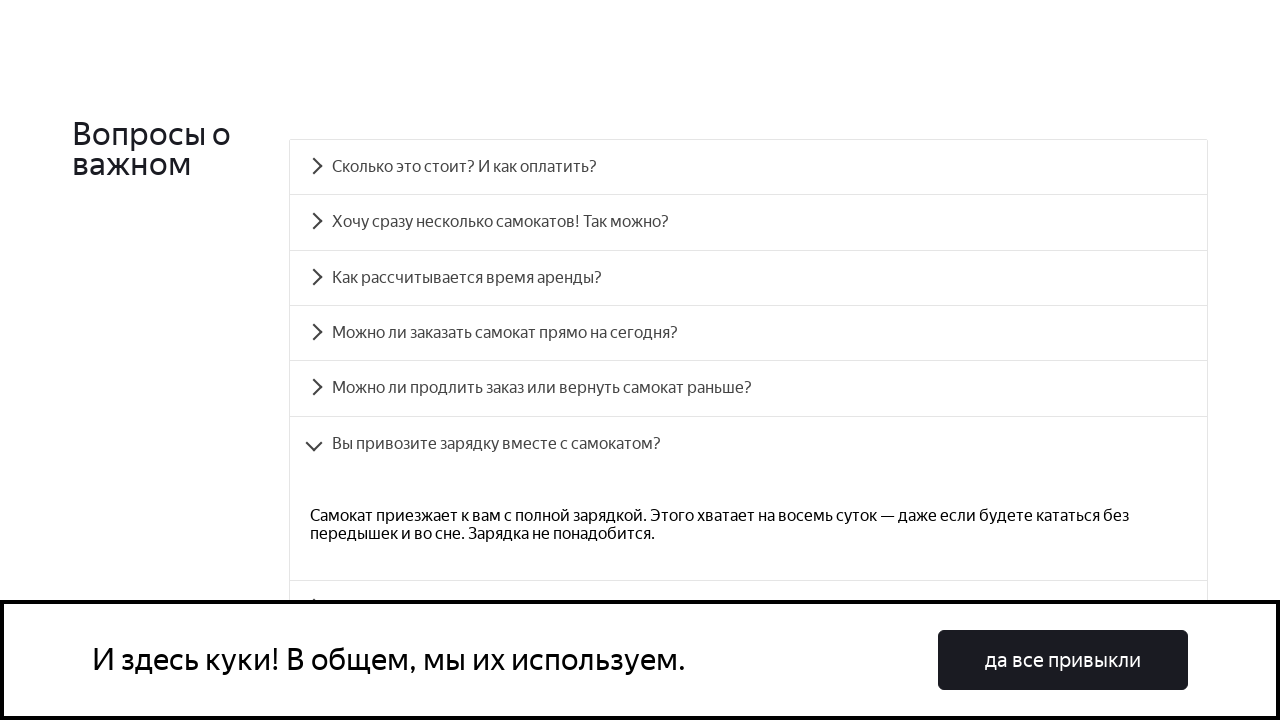

Retrieved text content from FAQ item #6
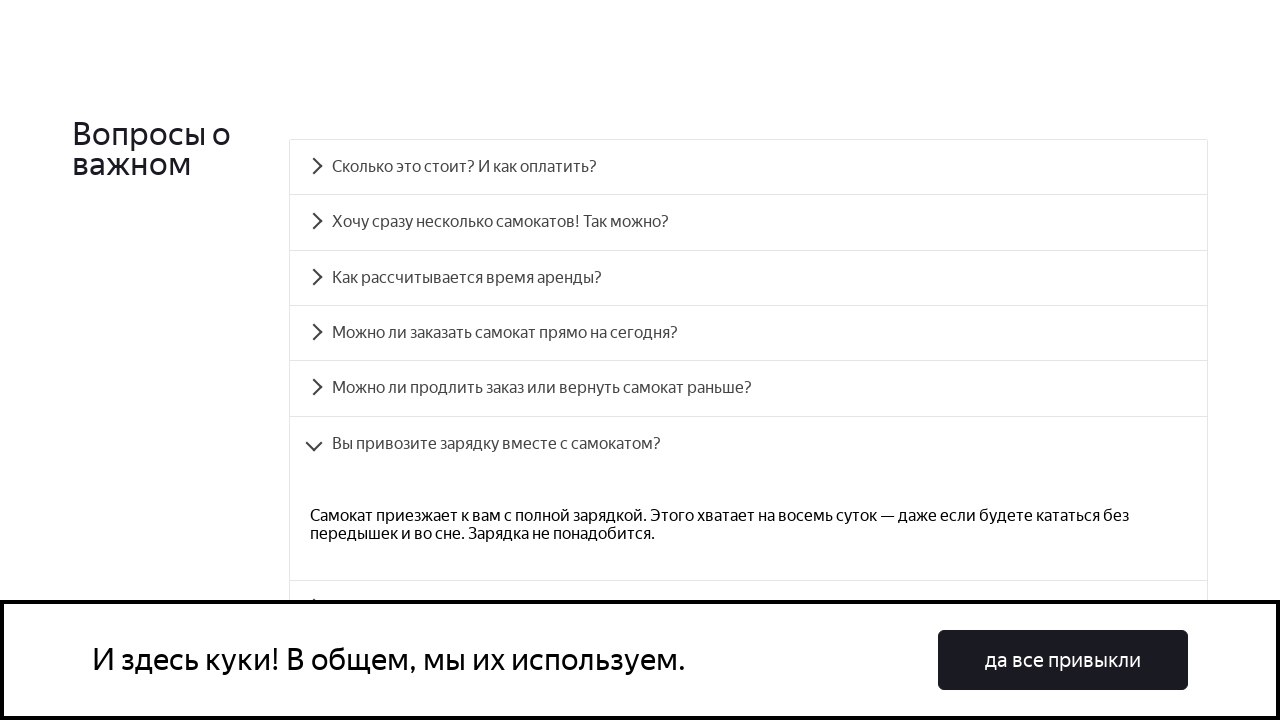

Verified FAQ item #6 text matches expected content
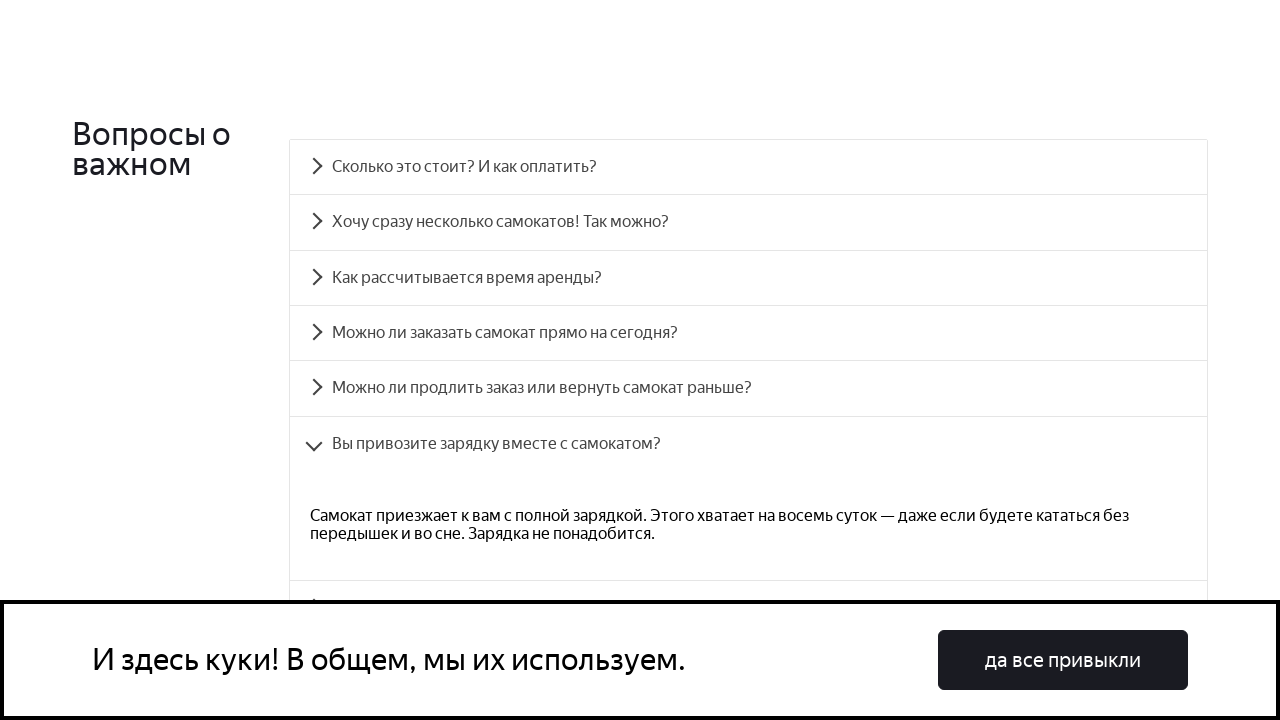

Clicked FAQ accordion item #7 heading at (748, 436) on #accordion__heading-6
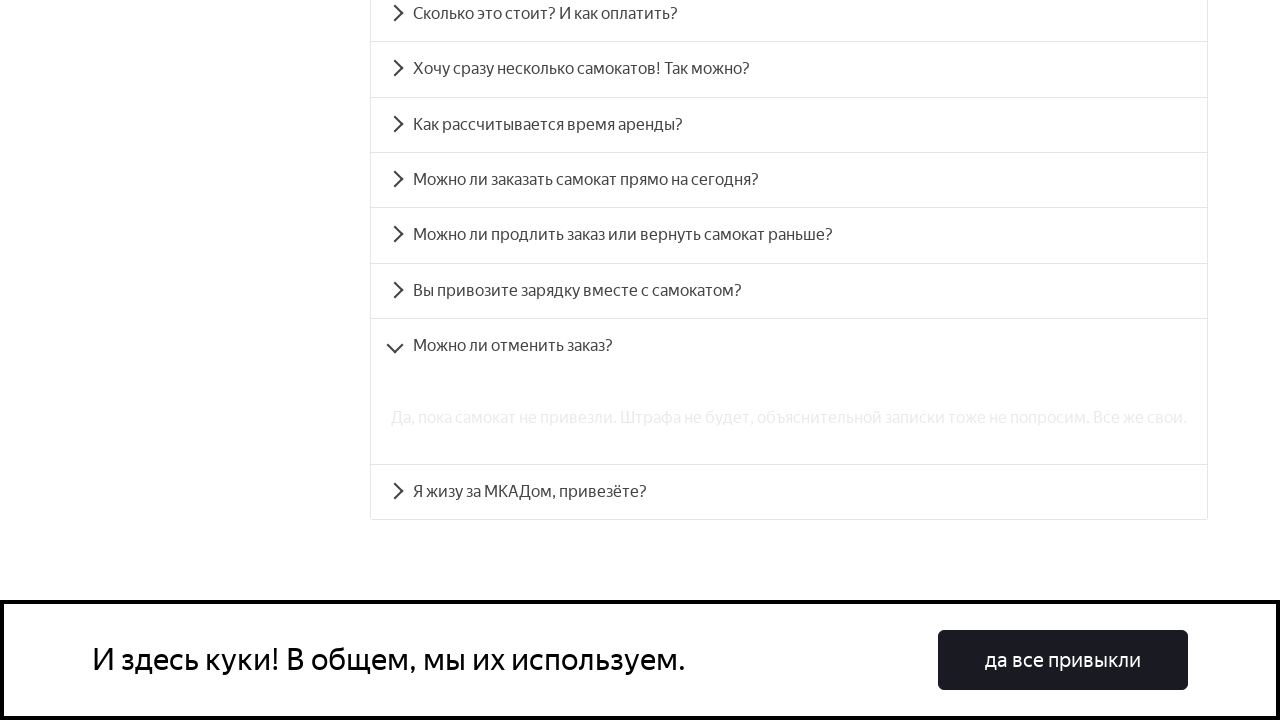

FAQ item #7 panel text became visible
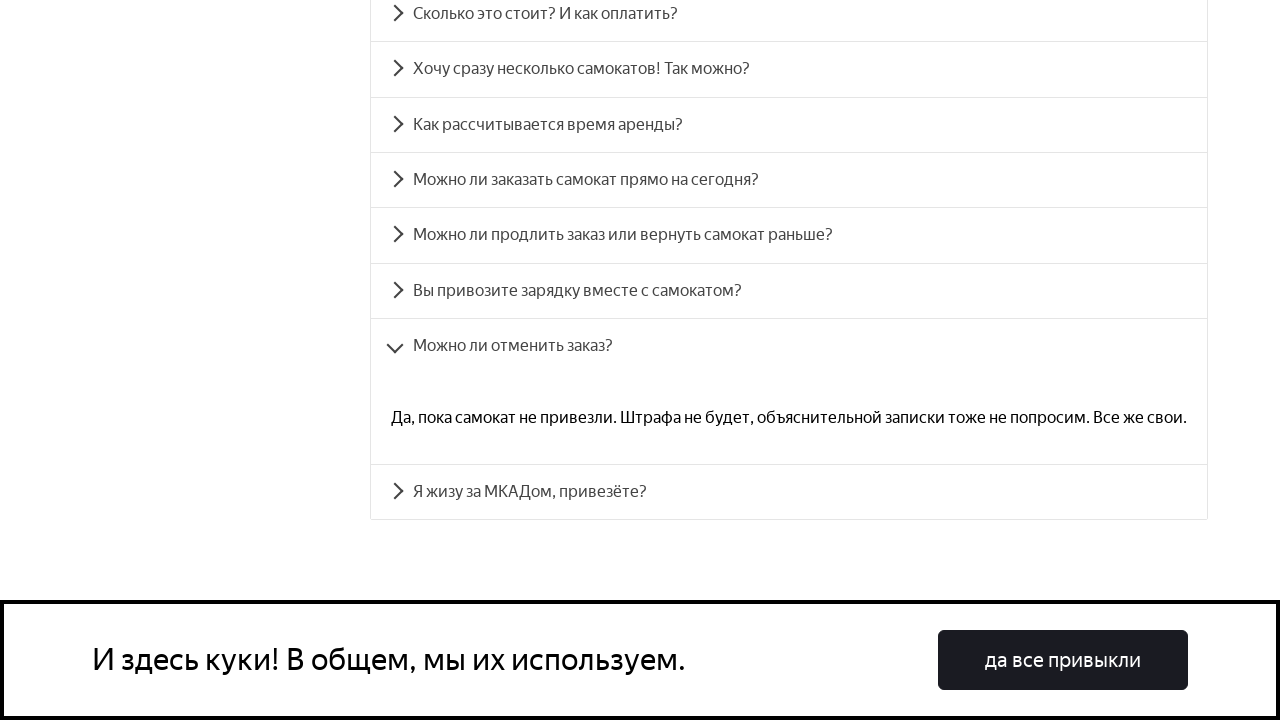

Retrieved text content from FAQ item #7
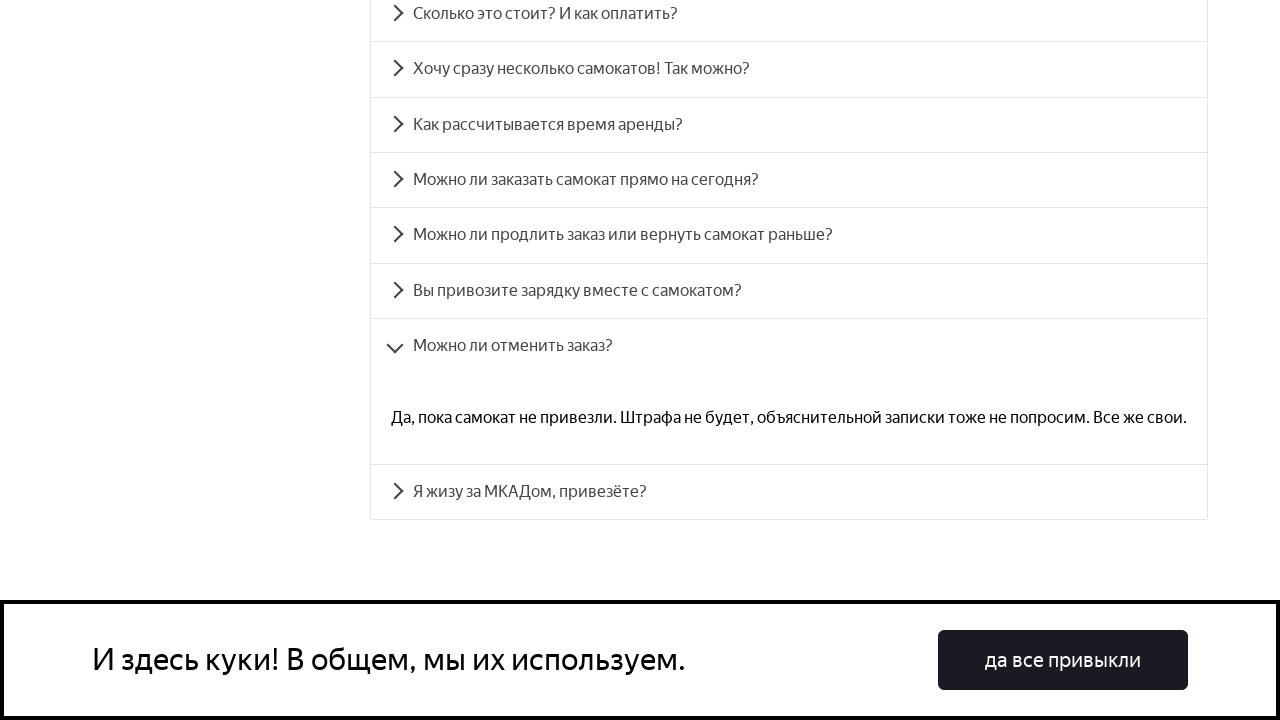

Verified FAQ item #7 text matches expected content
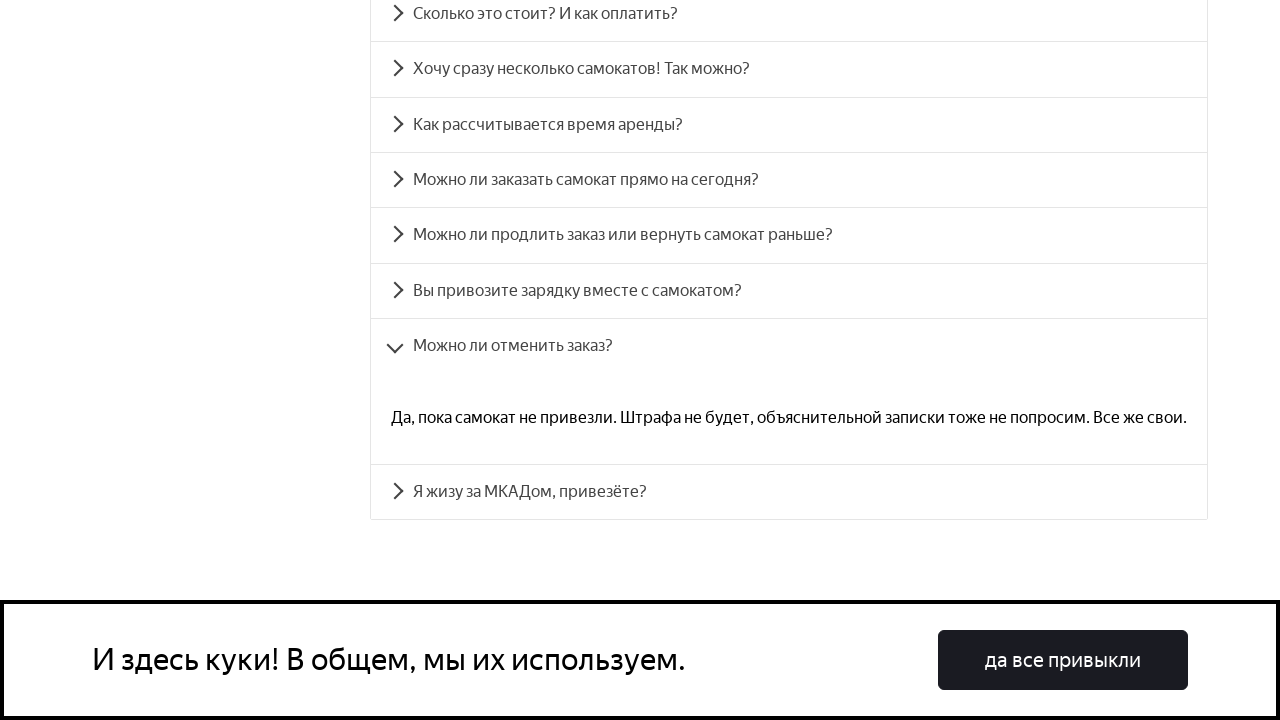

Clicked FAQ accordion item #8 heading at (789, 492) on #accordion__heading-7
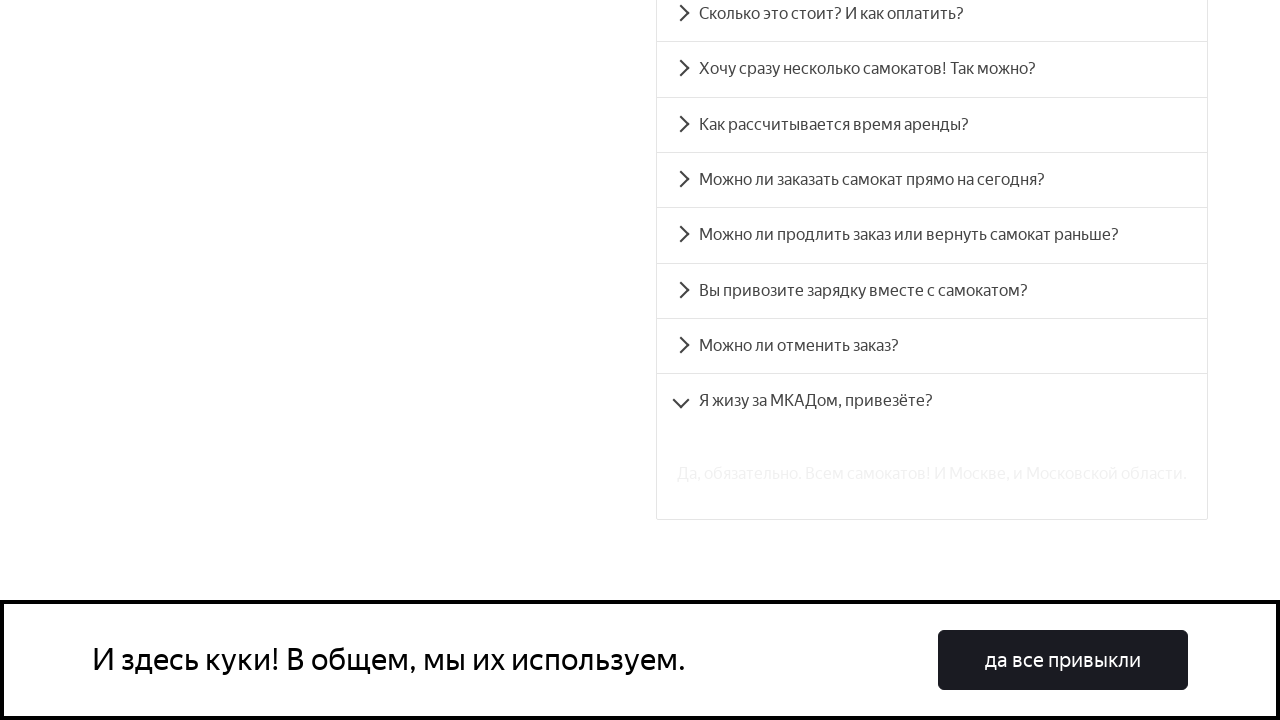

FAQ item #8 panel text became visible
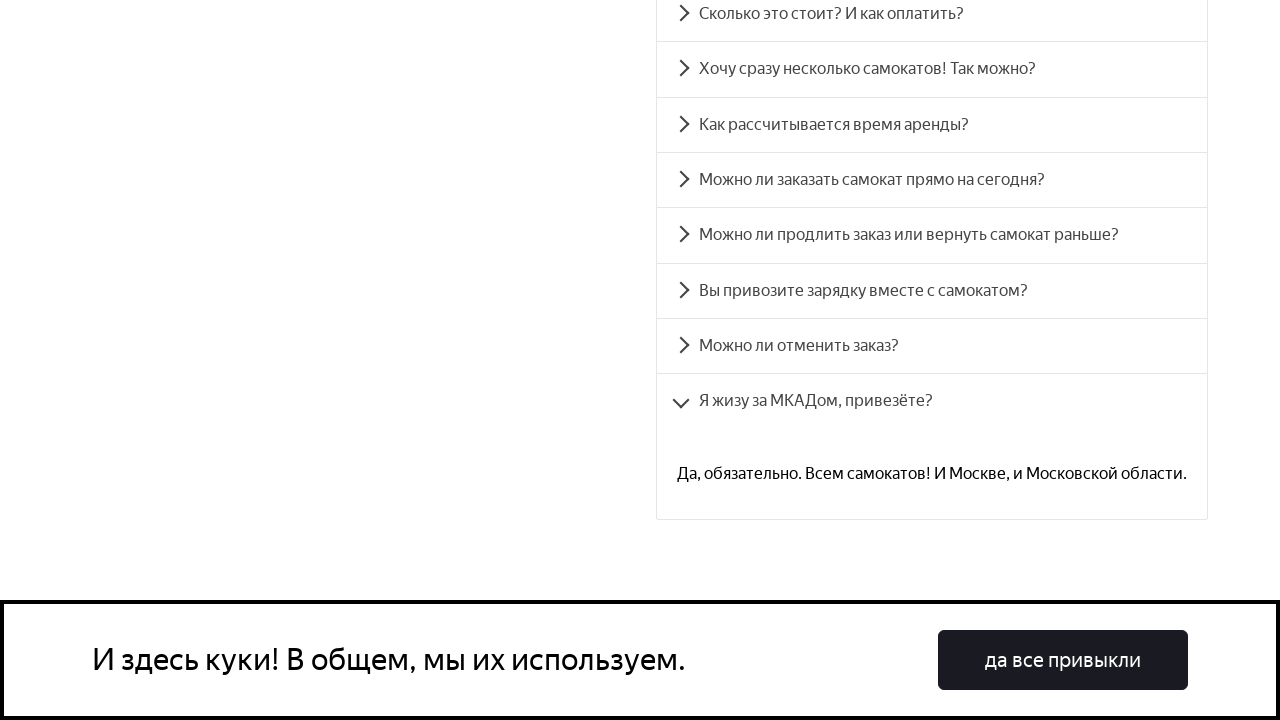

Retrieved text content from FAQ item #8
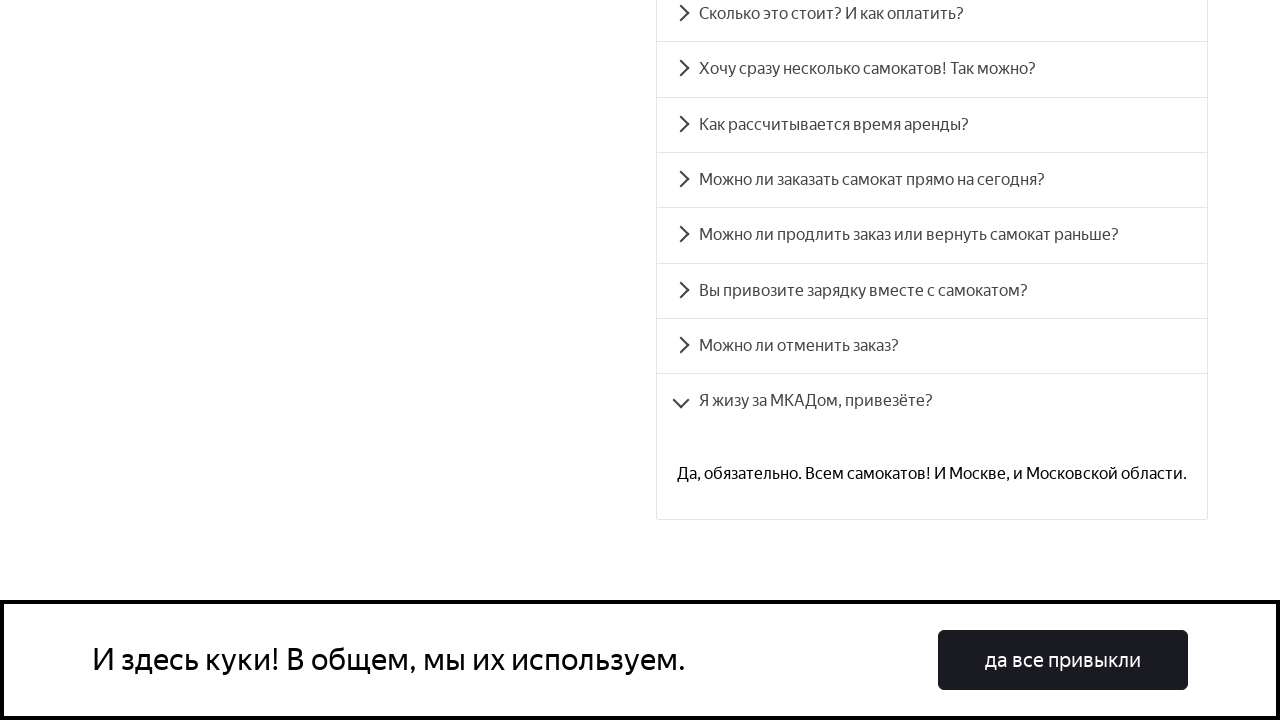

Verified FAQ item #8 text matches expected content
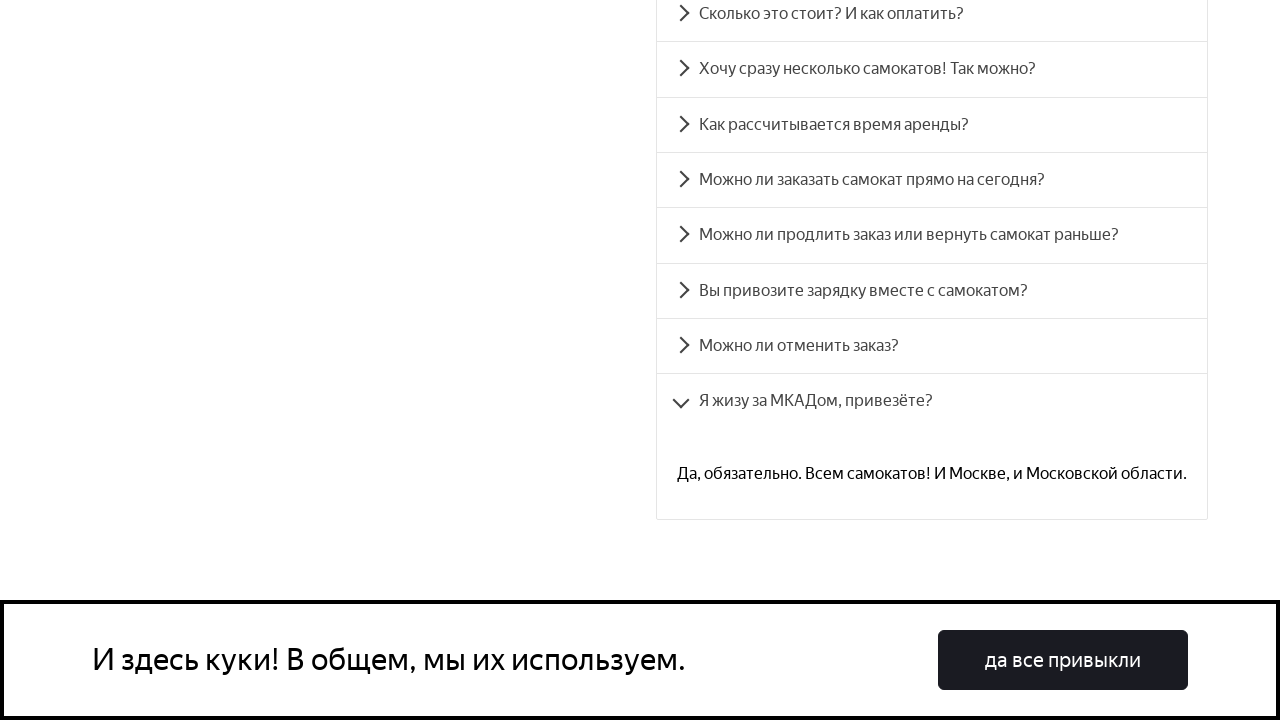

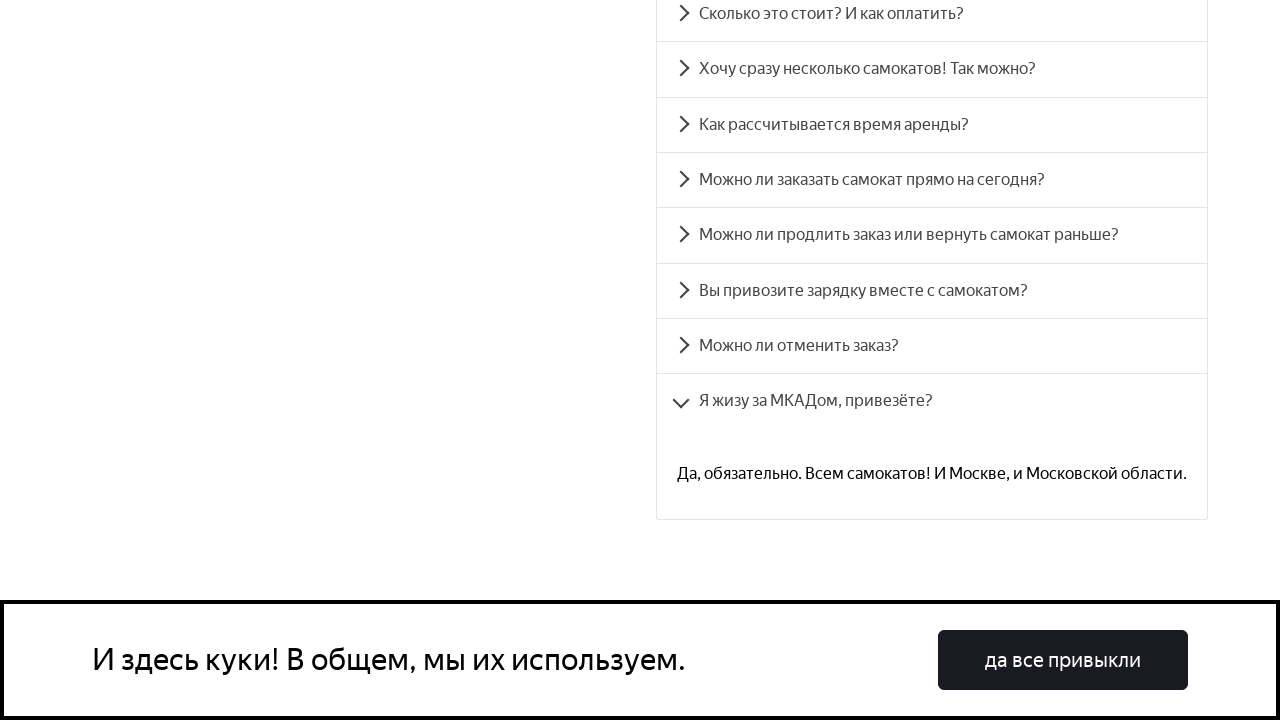